Tests the StreetEasy real estate website by clicking on the neighborhood selector and typing a location search query for Manhattan.

Starting URL: https://streeteasy.com/

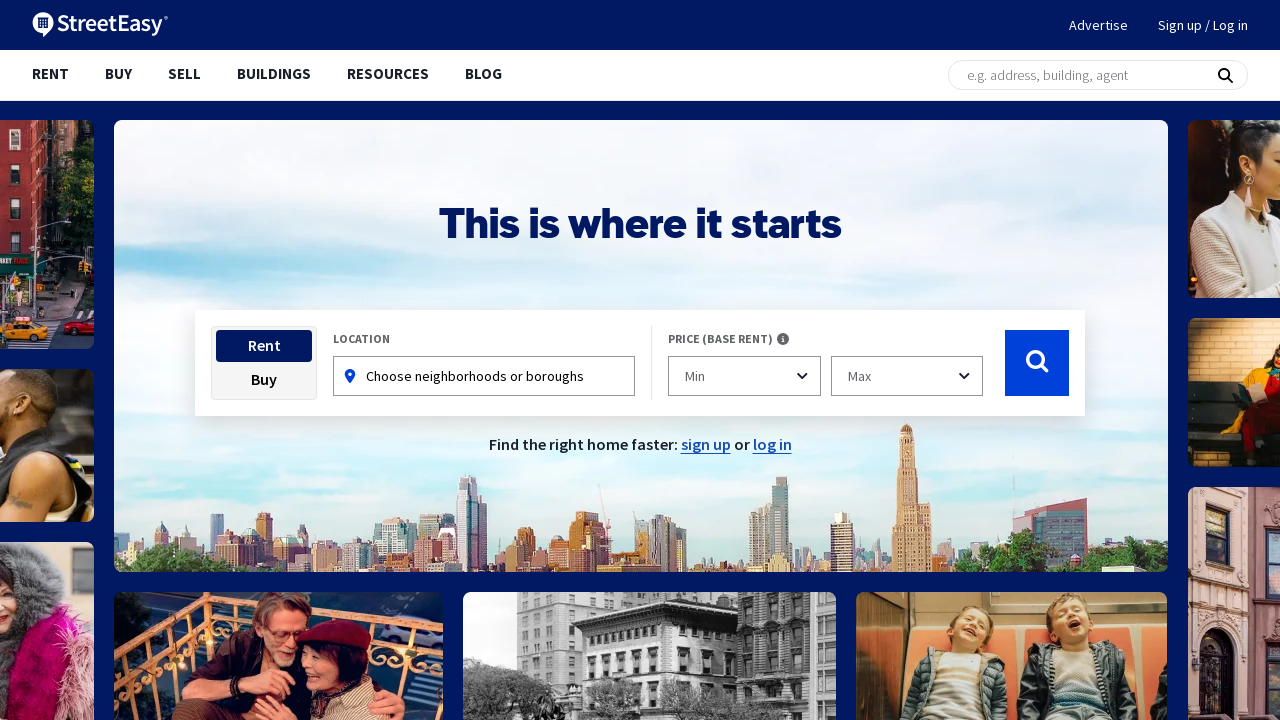

Clicked on neighborhood/borough selector at (484, 376) on internal:text="Choose neighborhoods or boroughs"i
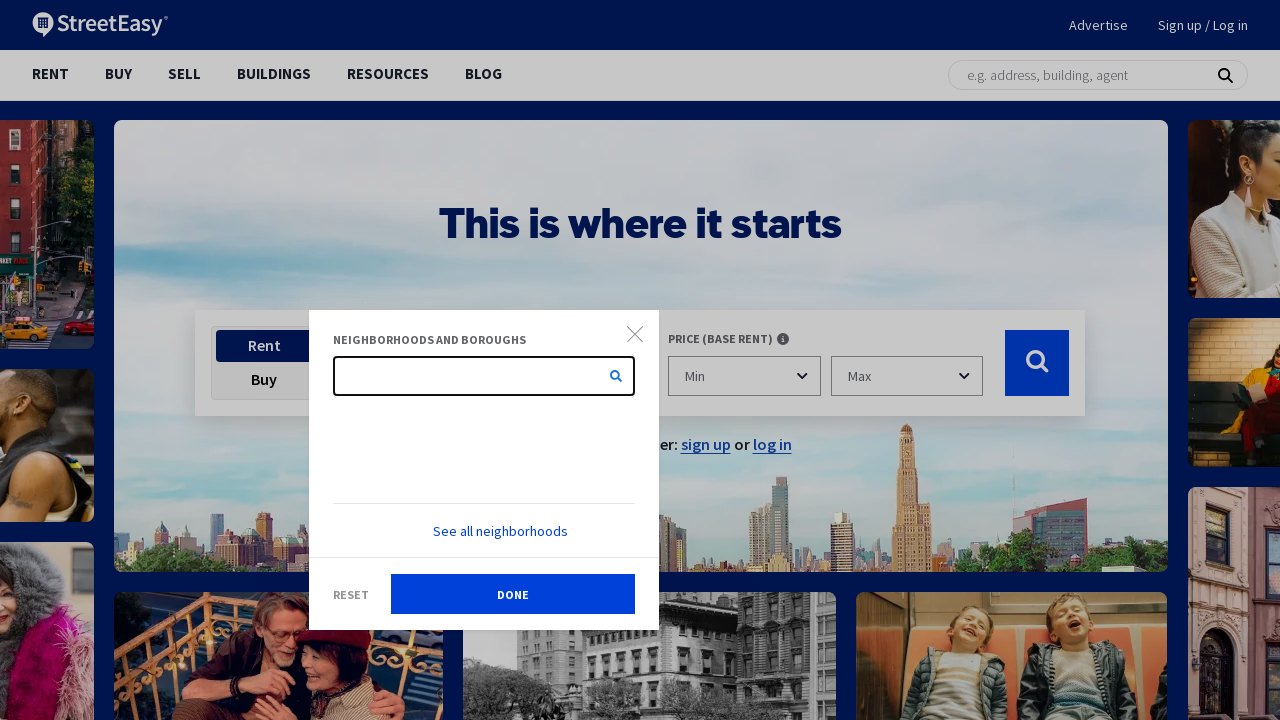

Typed 'manhattan' into location search field on #location-search
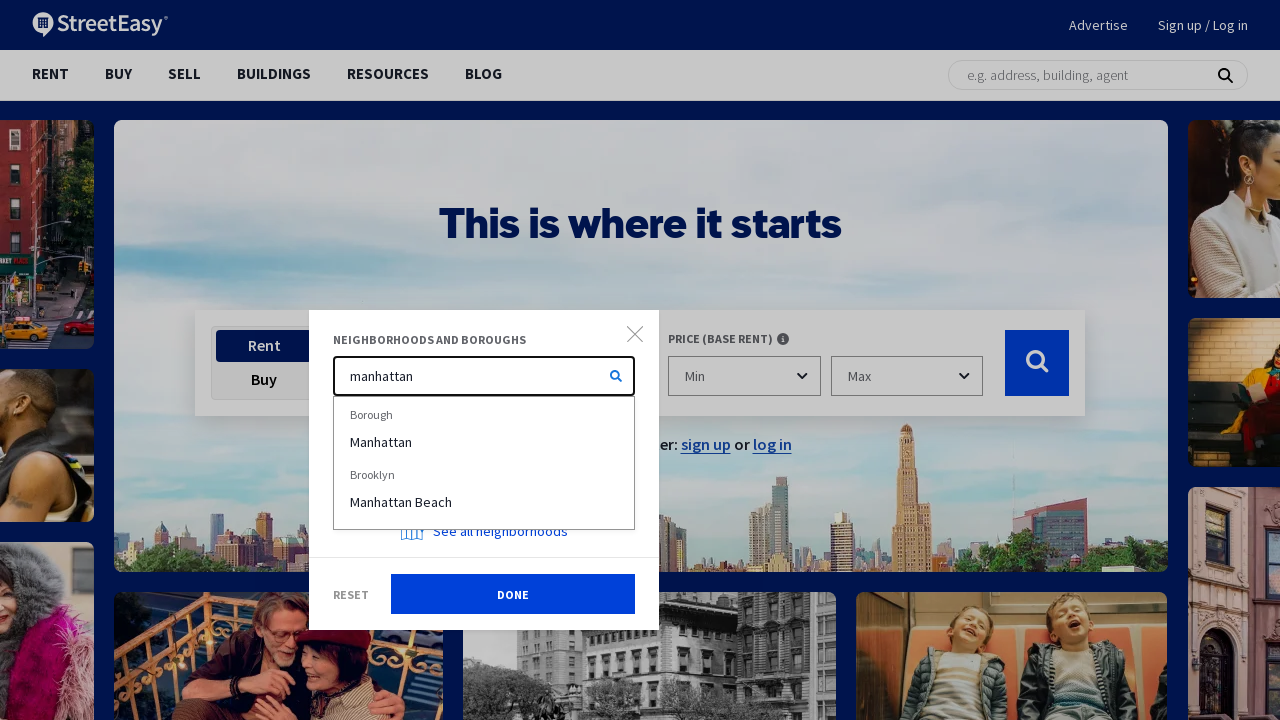

Waited for search results to load
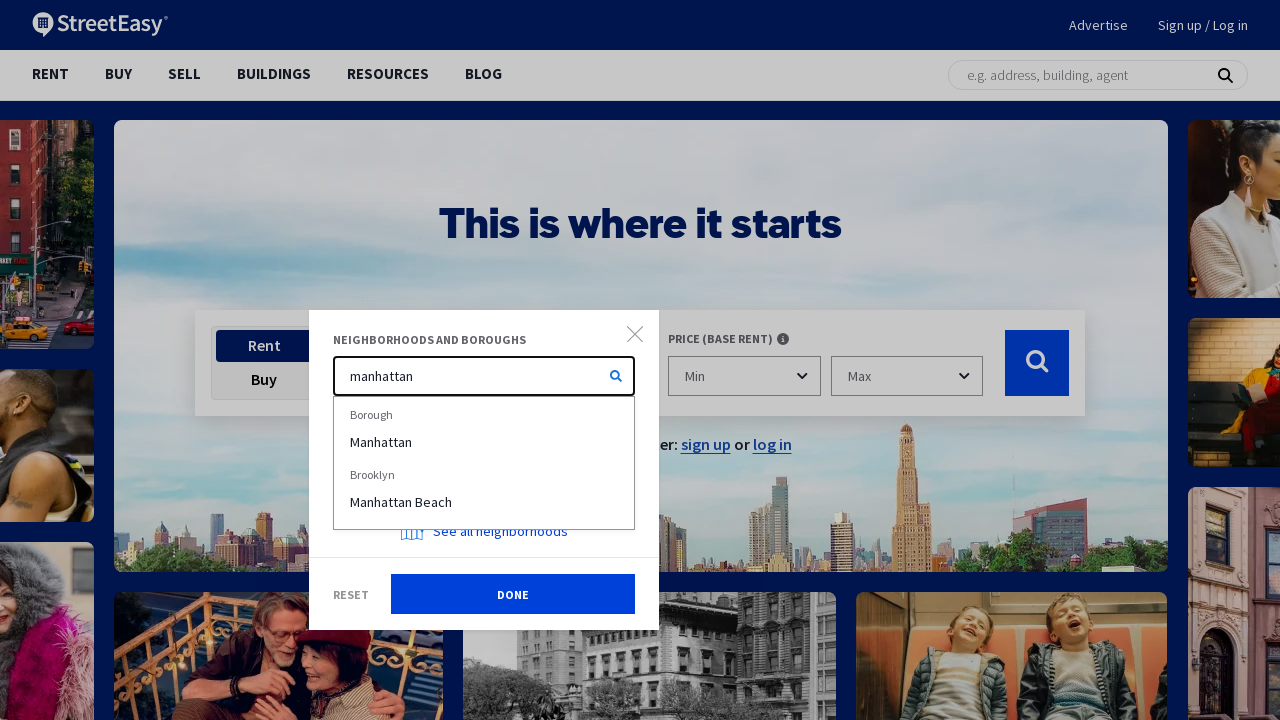

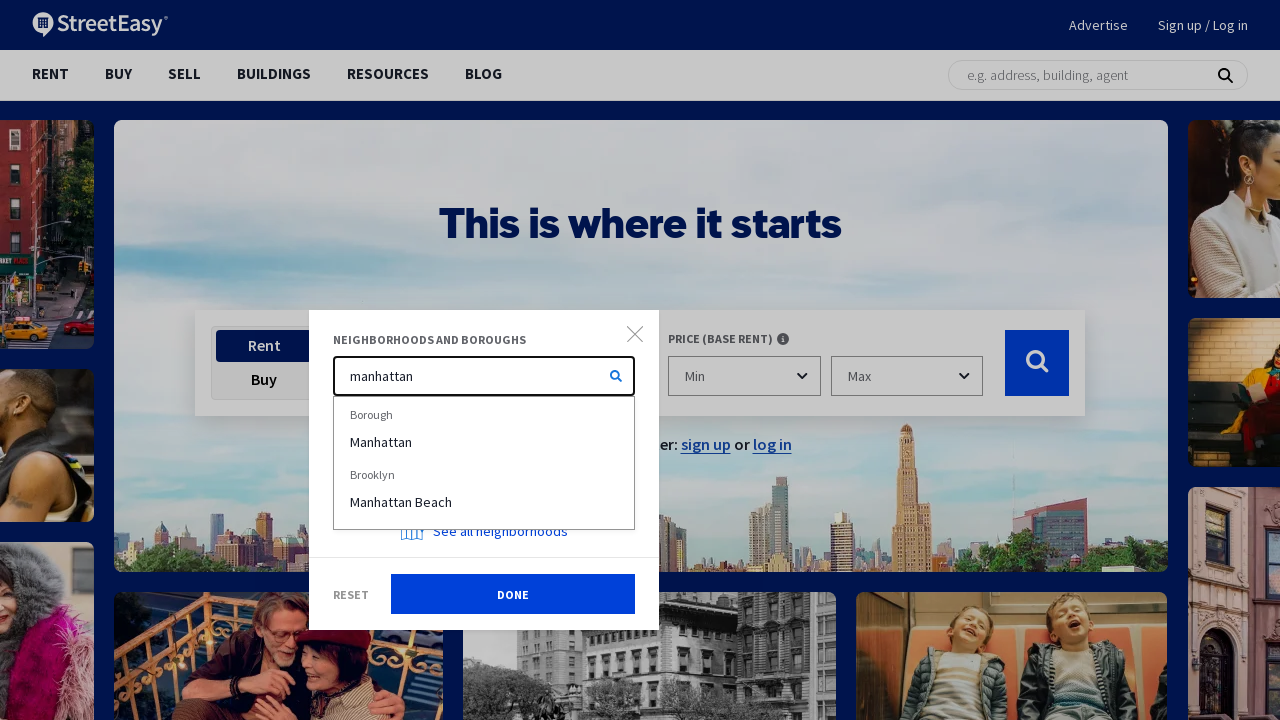